Tests adding a product to the wishlist by clicking the wishlist button on a product page

Starting URL: https://www.jumia.com.eg/sensodyne-extra-fresh-mouthwash-green-500-ml-21926344.html

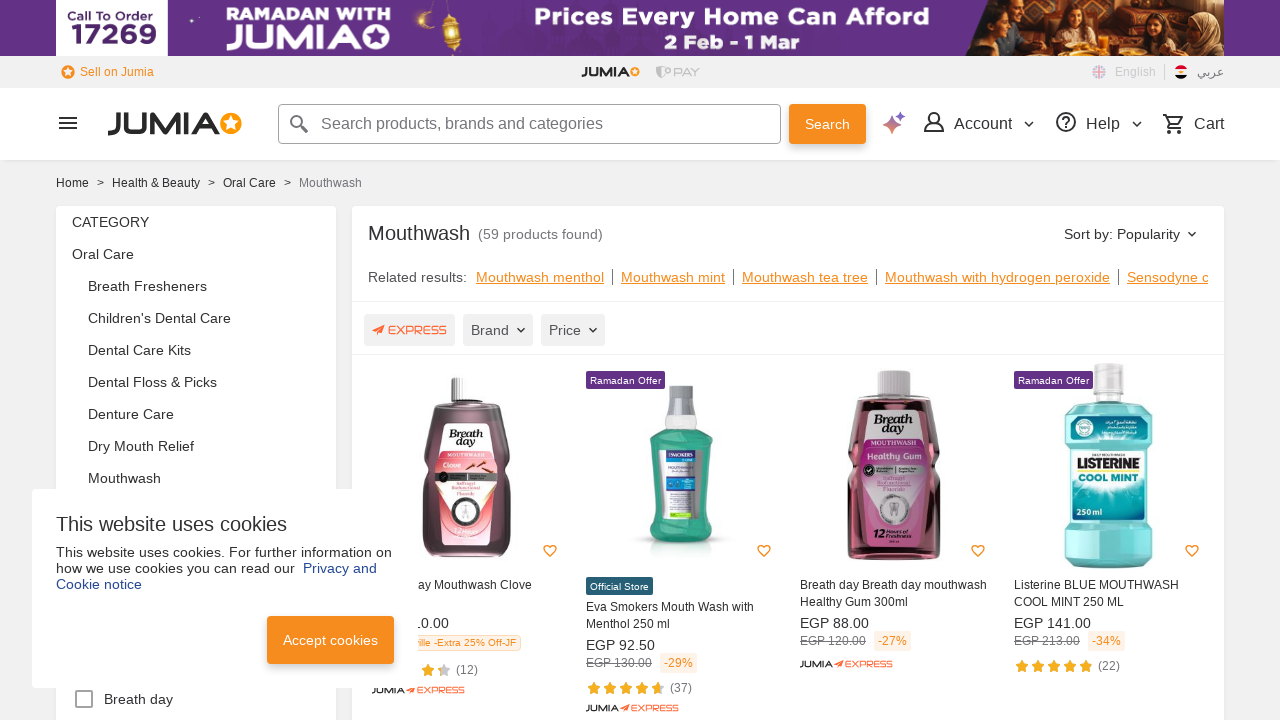

Clicked the 'Add to wishlist' button on the product page at (550, 551) on svg[aria-label='Add to wishlist']
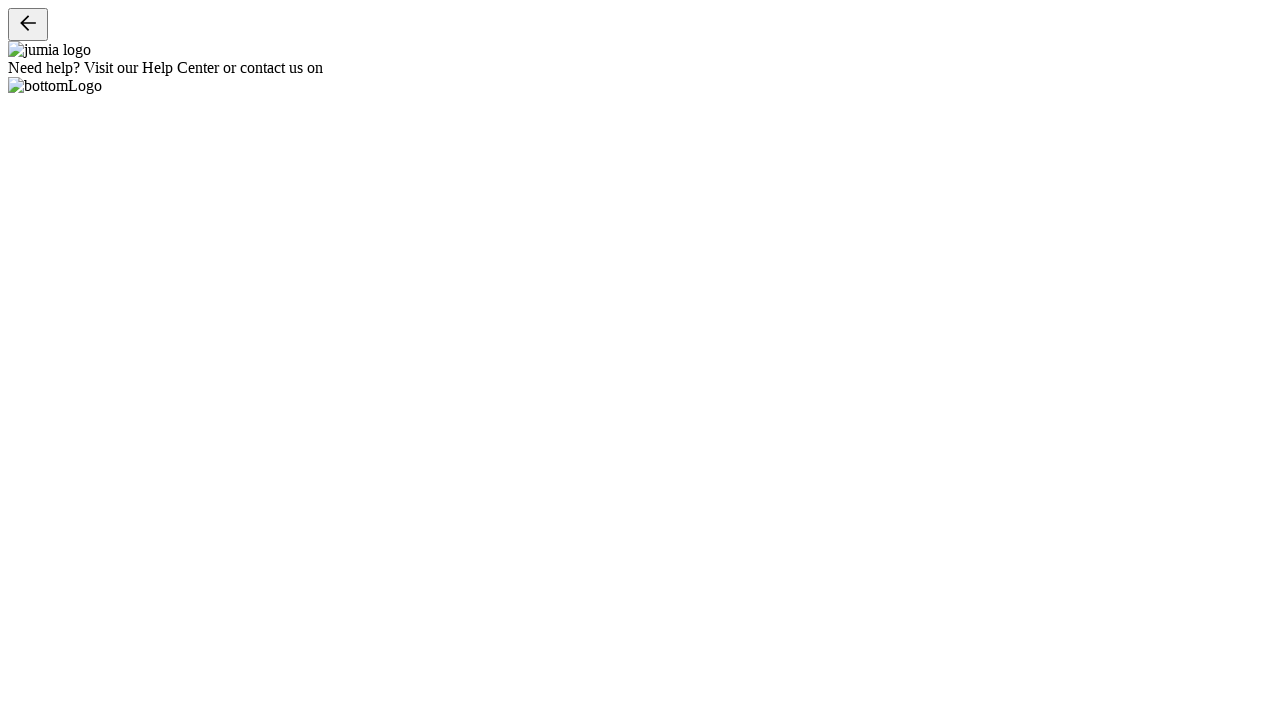

Waited 1 second for the wishlist action to complete
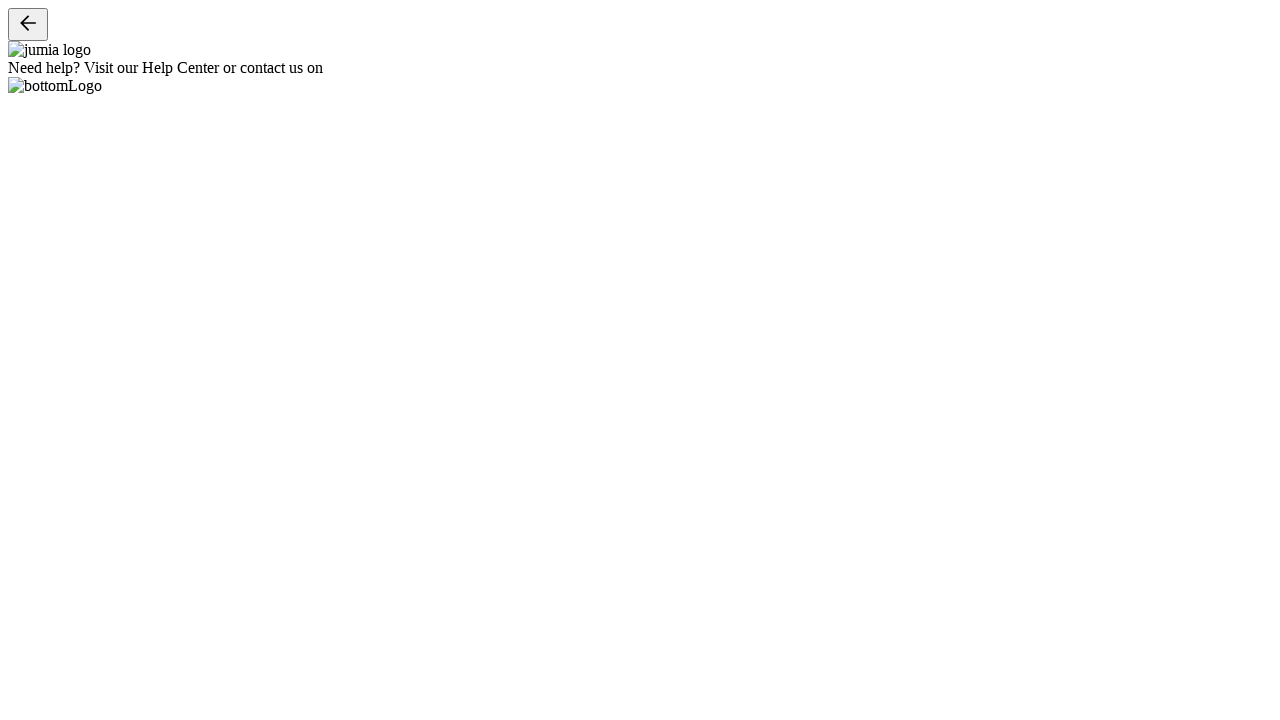

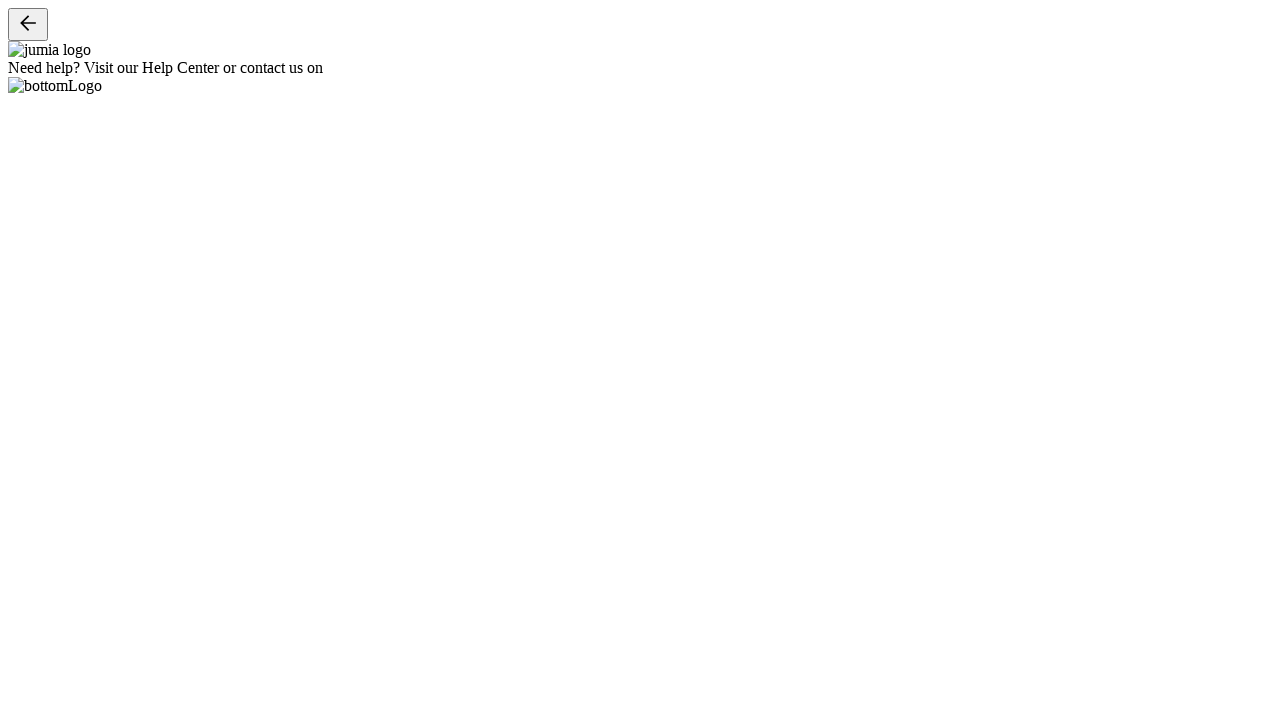